Tests clicking a primary button that triggers a JavaScript alert, accepts the alert, and refreshes the page - repeating this sequence 3 times to verify consistent behavior with dynamic class attributes.

Starting URL: http://uitestingplayground.com/classattr

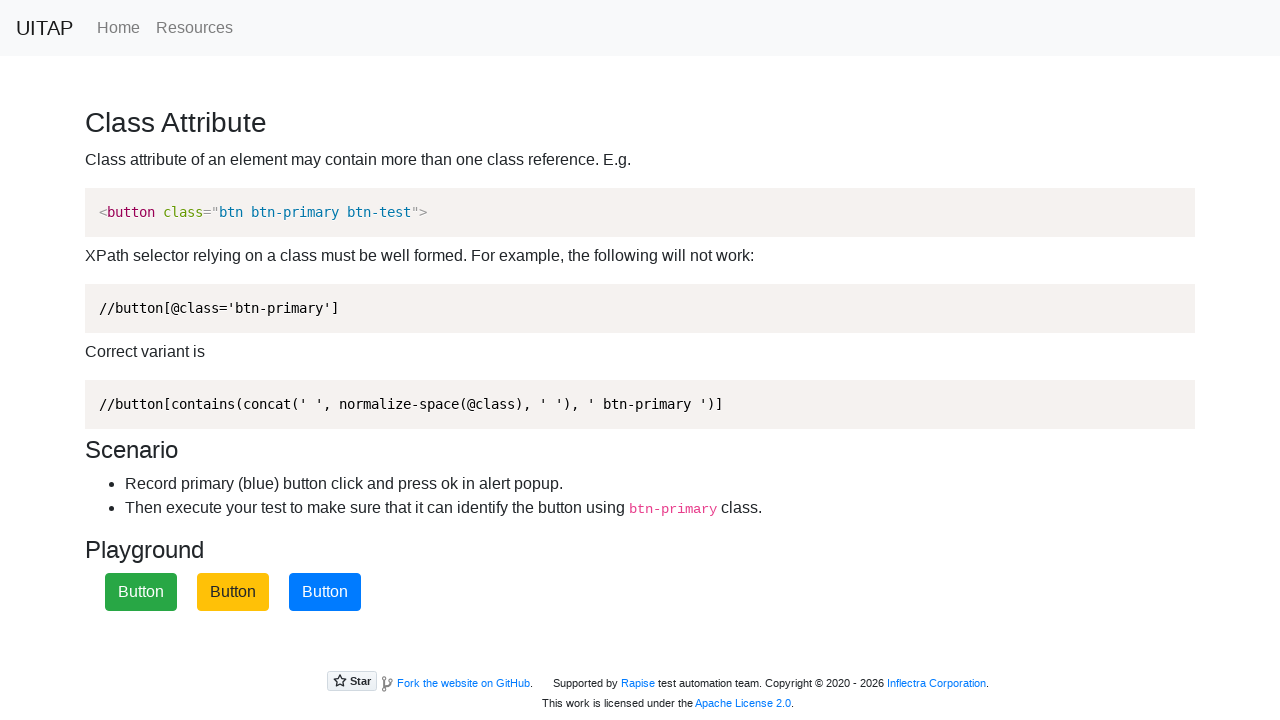

Clicked primary button (iteration 1/3) at (325, 592) on button.btn-primary
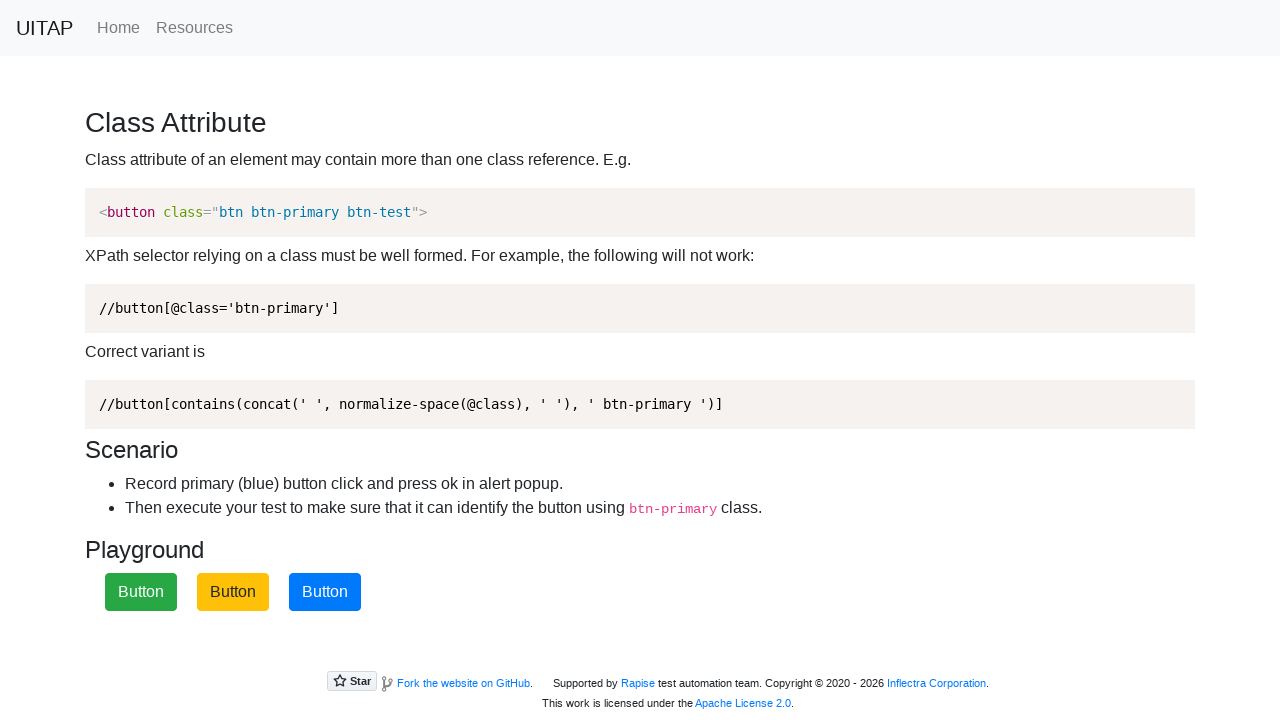

Set up dialog handler to accept alert (iteration 1/3)
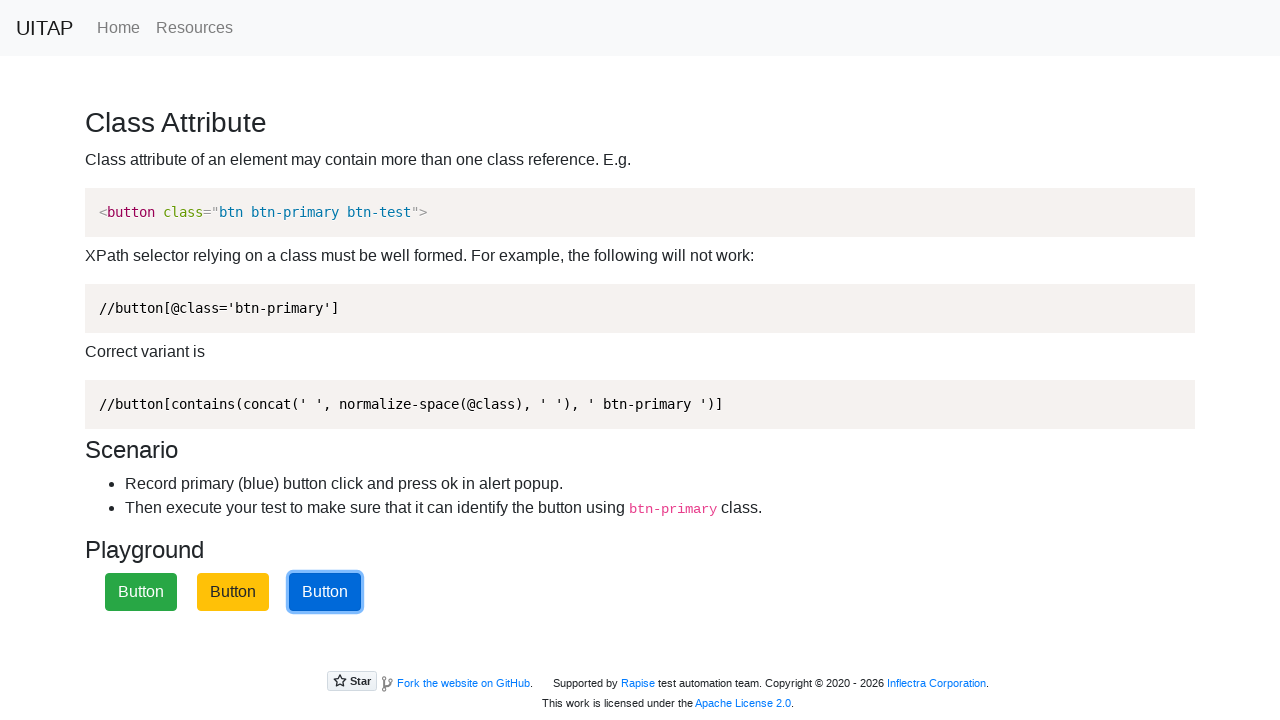

Waited 500ms for alert to be processed (iteration 1/3)
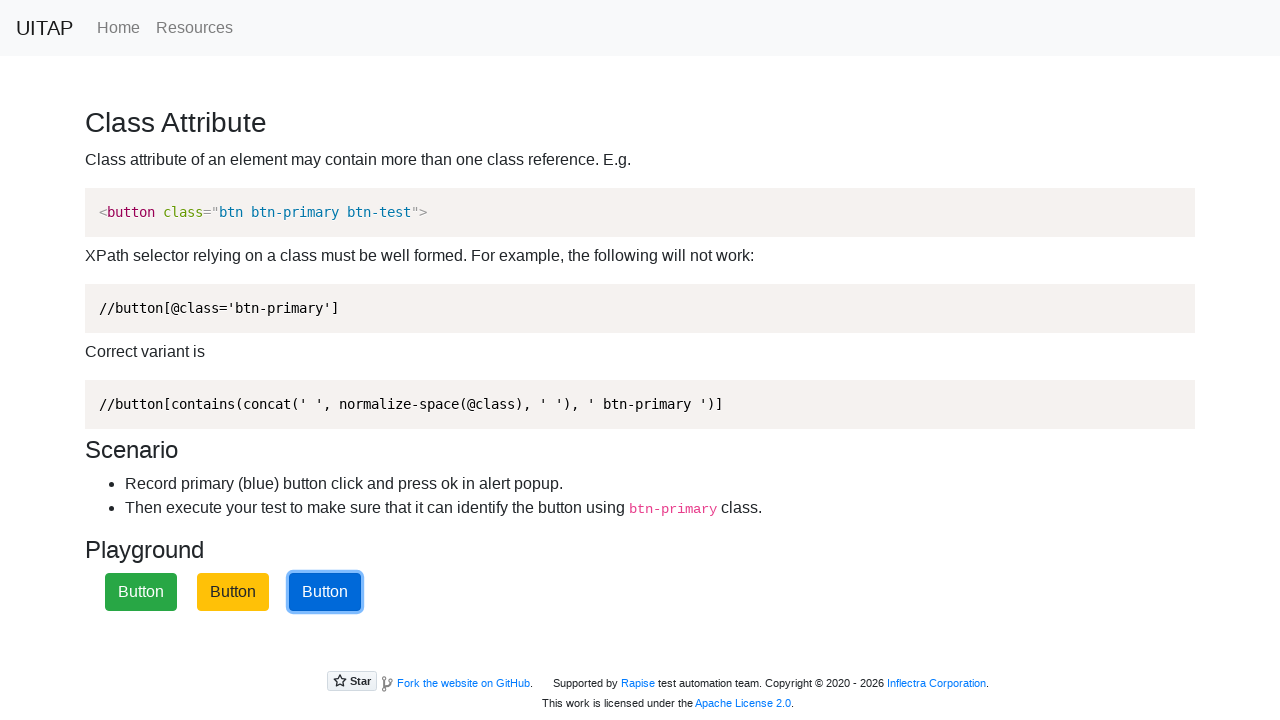

Refreshed the page (iteration 1/3)
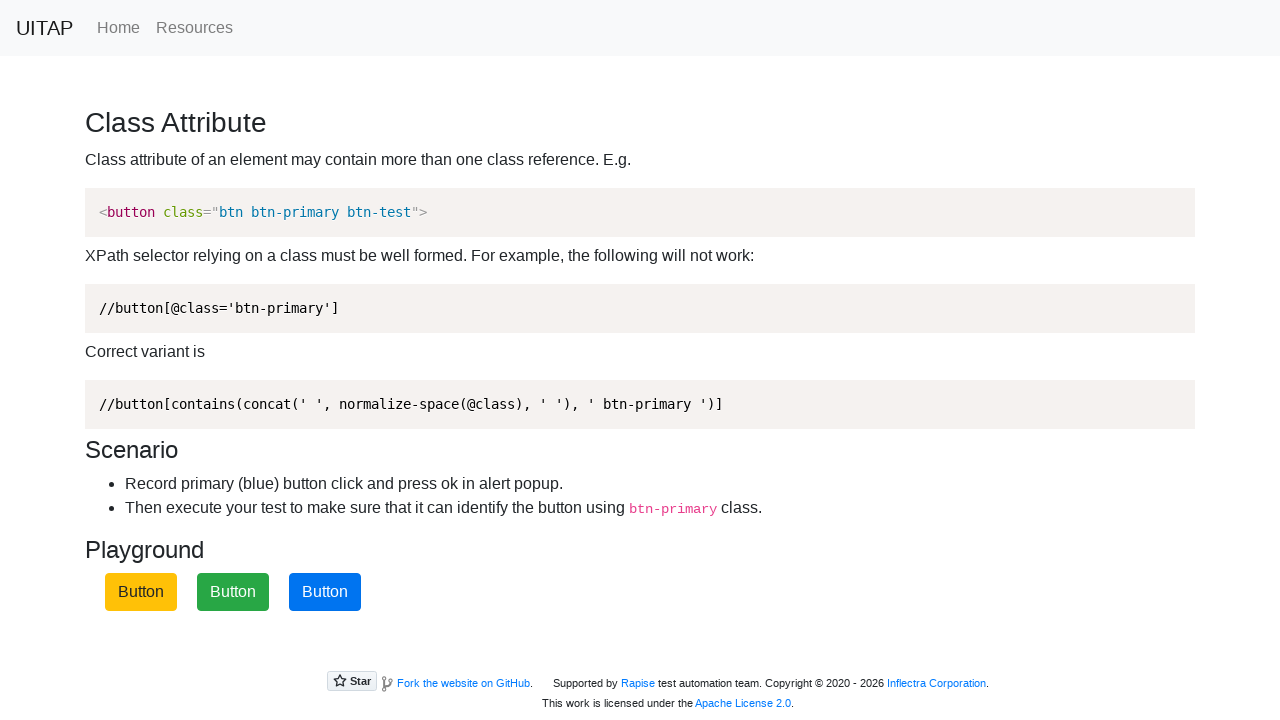

Clicked primary button (iteration 2/3) at (325, 592) on button.btn-primary
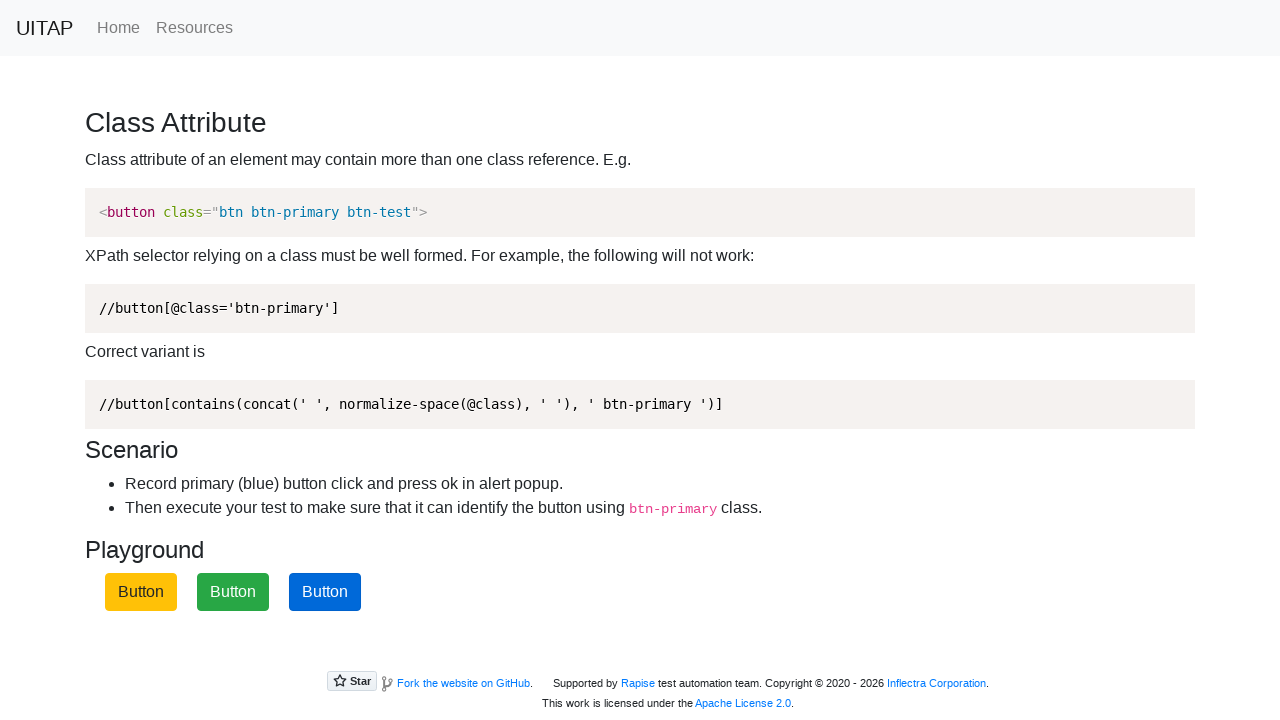

Set up dialog handler to accept alert (iteration 2/3)
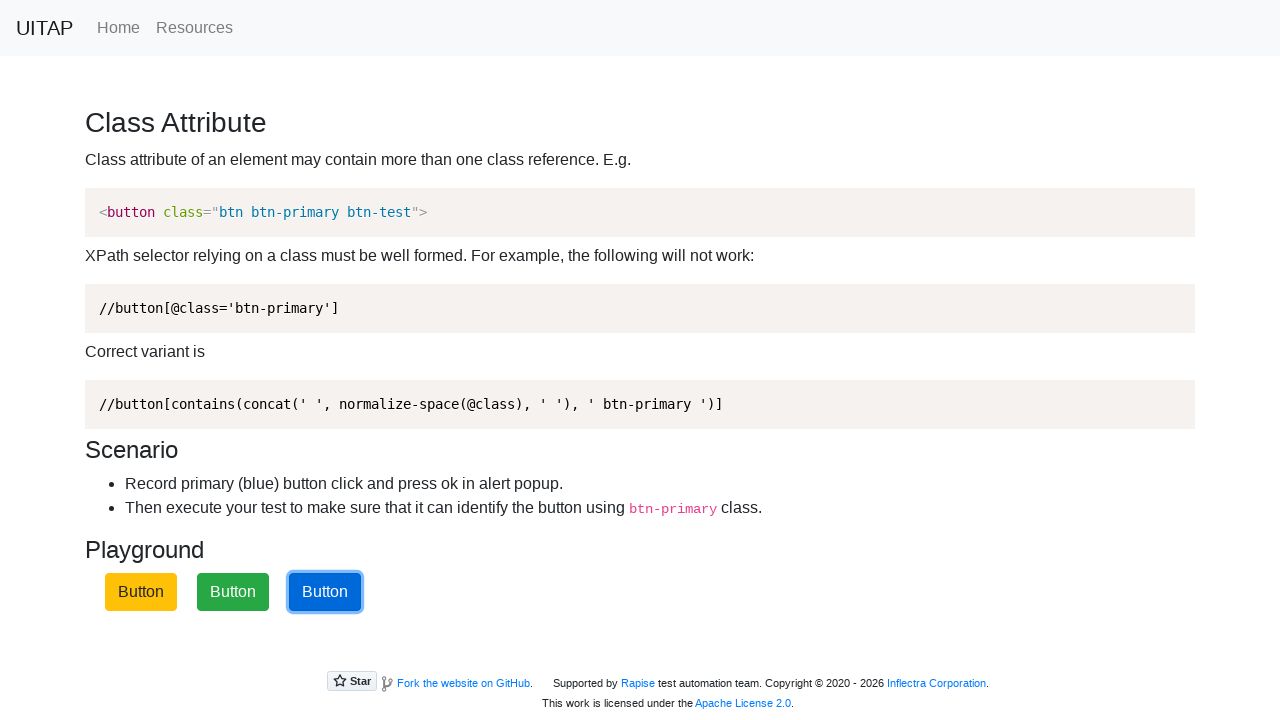

Waited 500ms for alert to be processed (iteration 2/3)
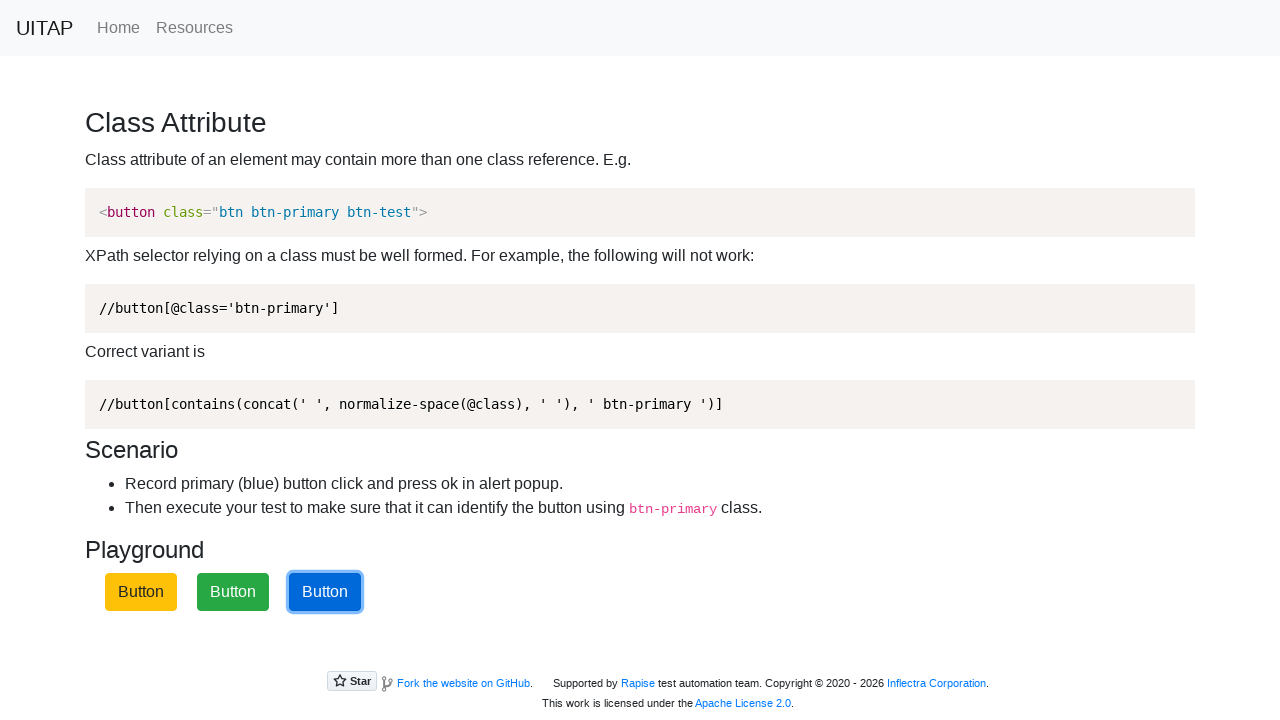

Refreshed the page (iteration 2/3)
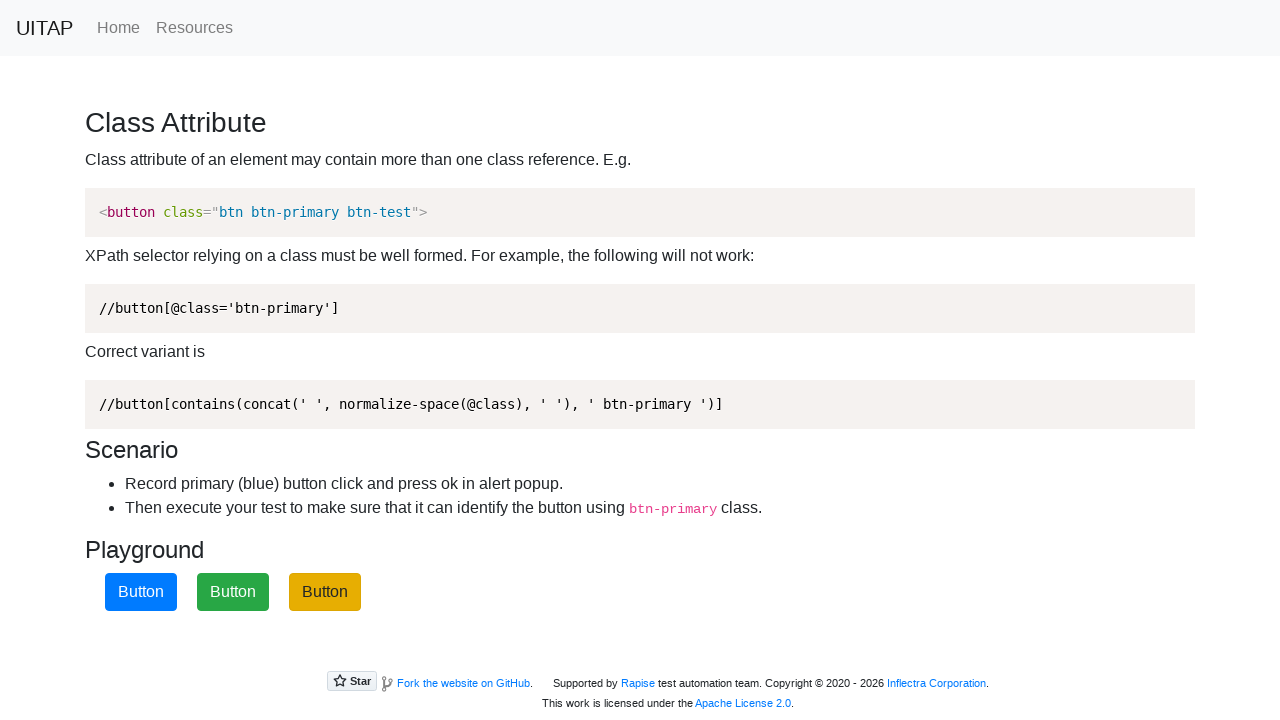

Clicked primary button (iteration 3/3) at (141, 592) on button.btn-primary
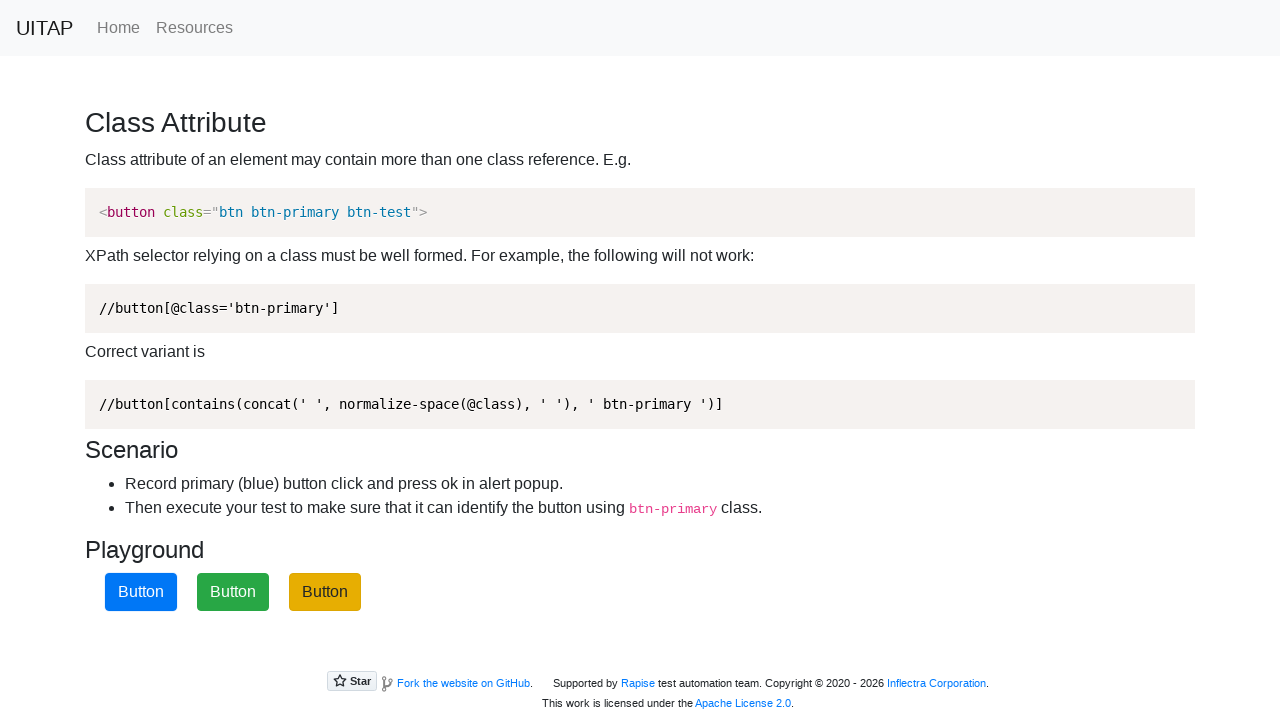

Set up dialog handler to accept alert (iteration 3/3)
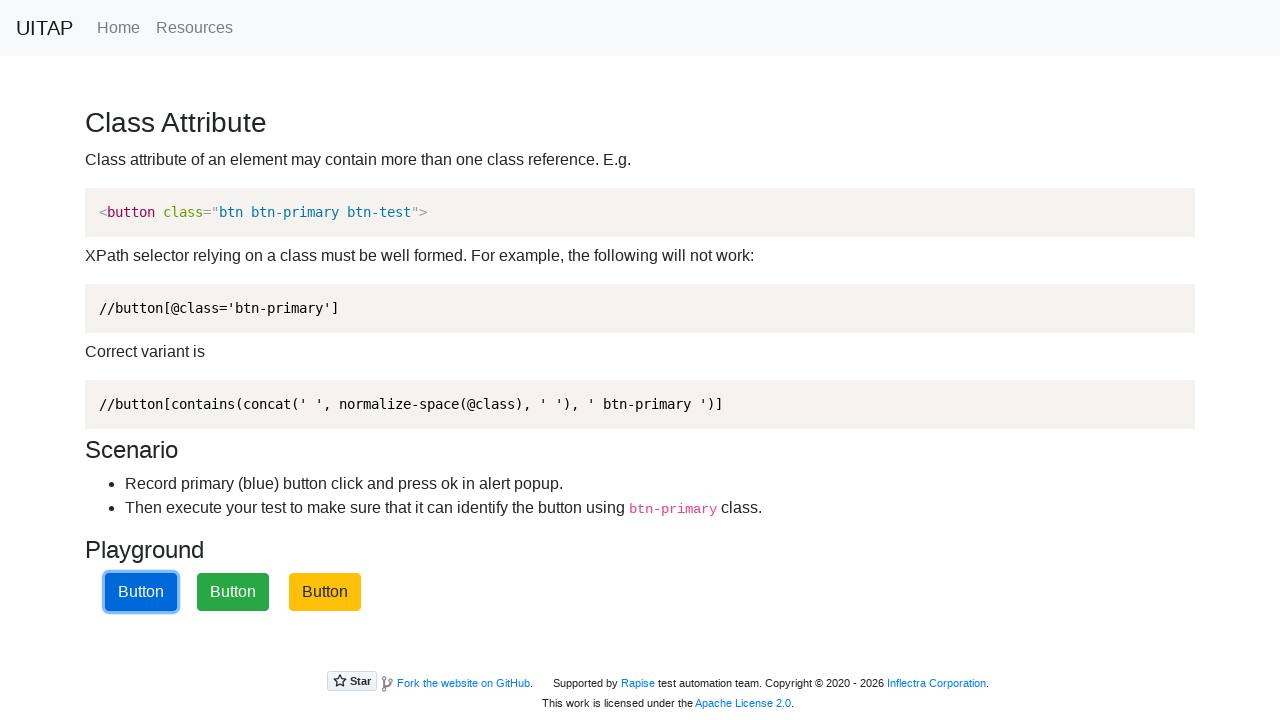

Waited 500ms for alert to be processed (iteration 3/3)
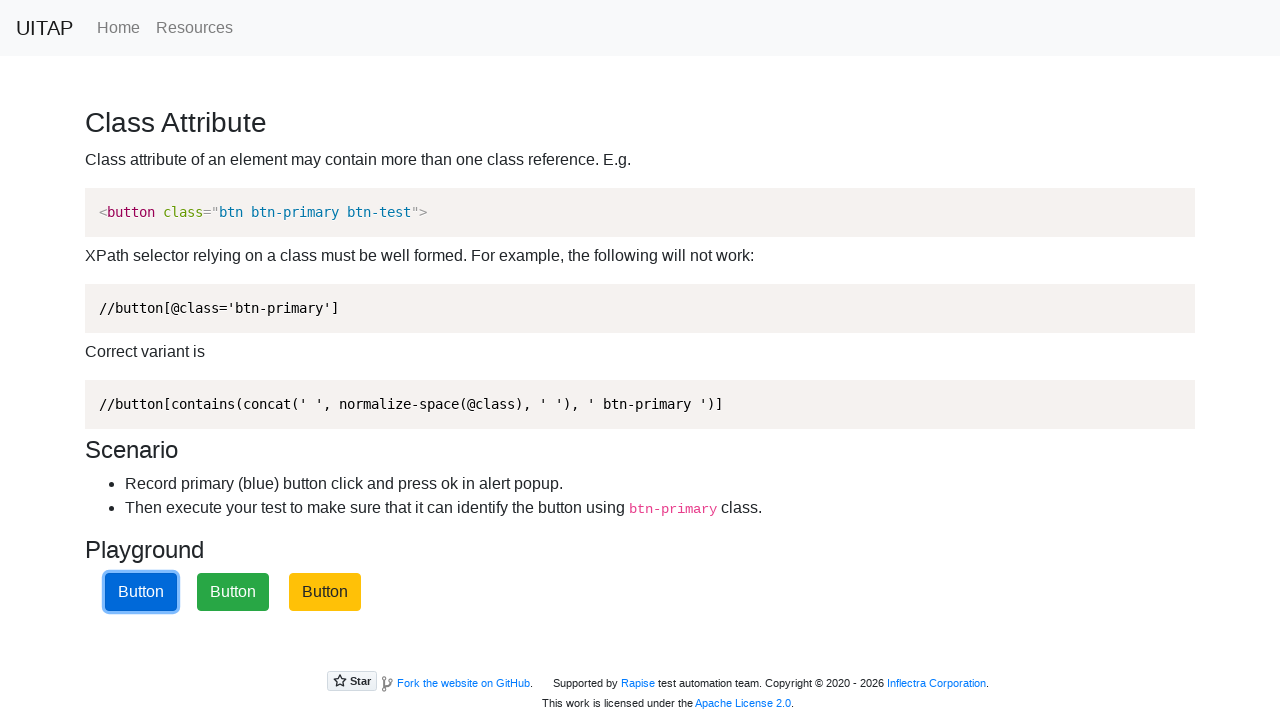

Refreshed the page (iteration 3/3)
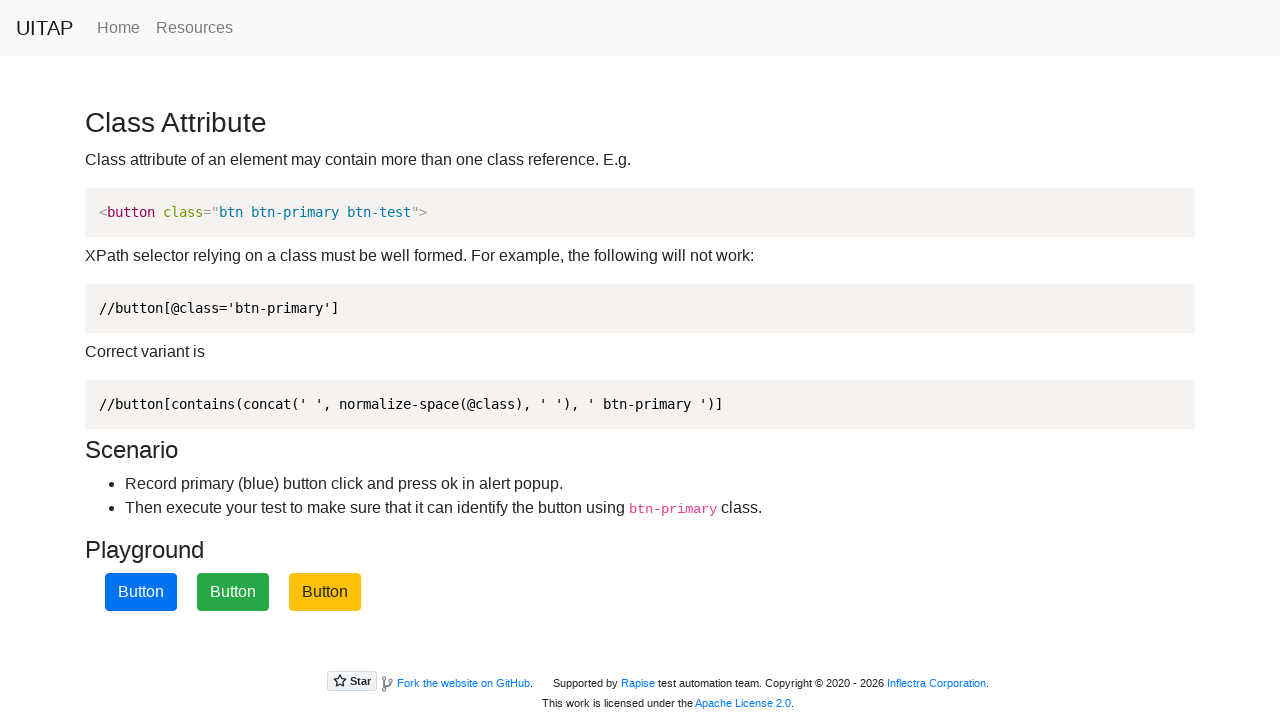

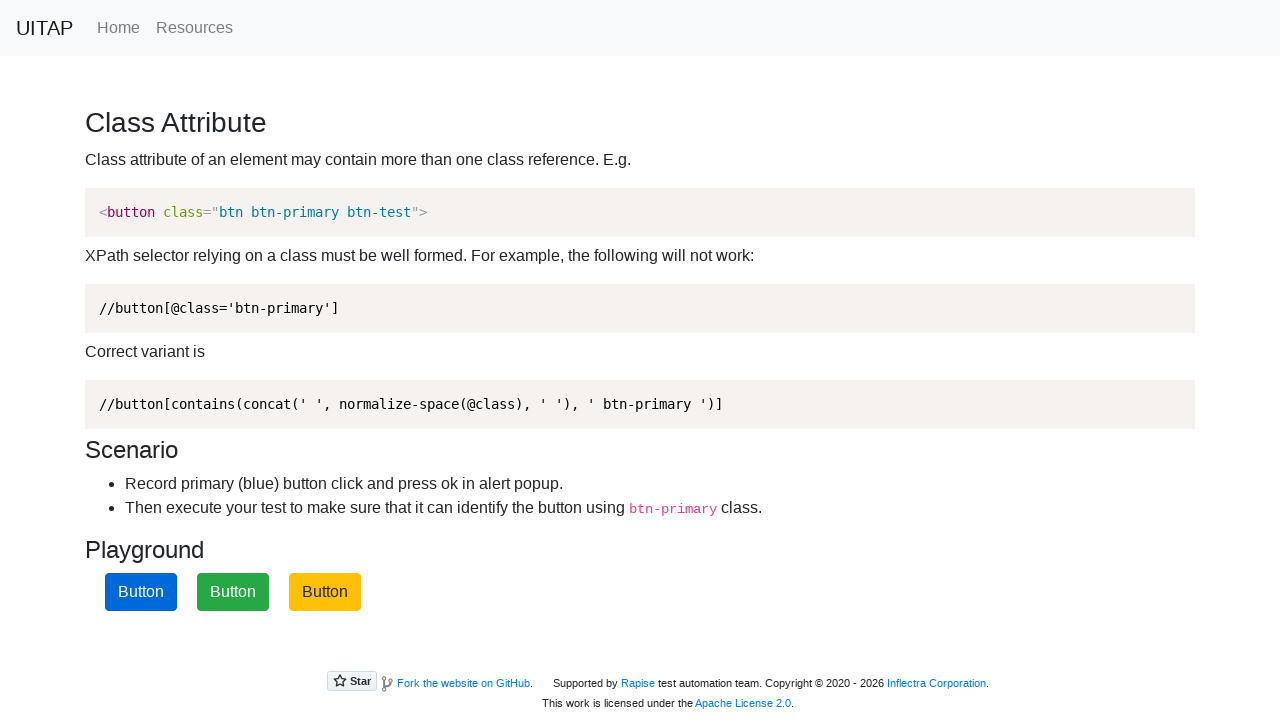